Performs a search, then clears the search input field and verifies it's empty

Starting URL: https://duckduckgo.com/

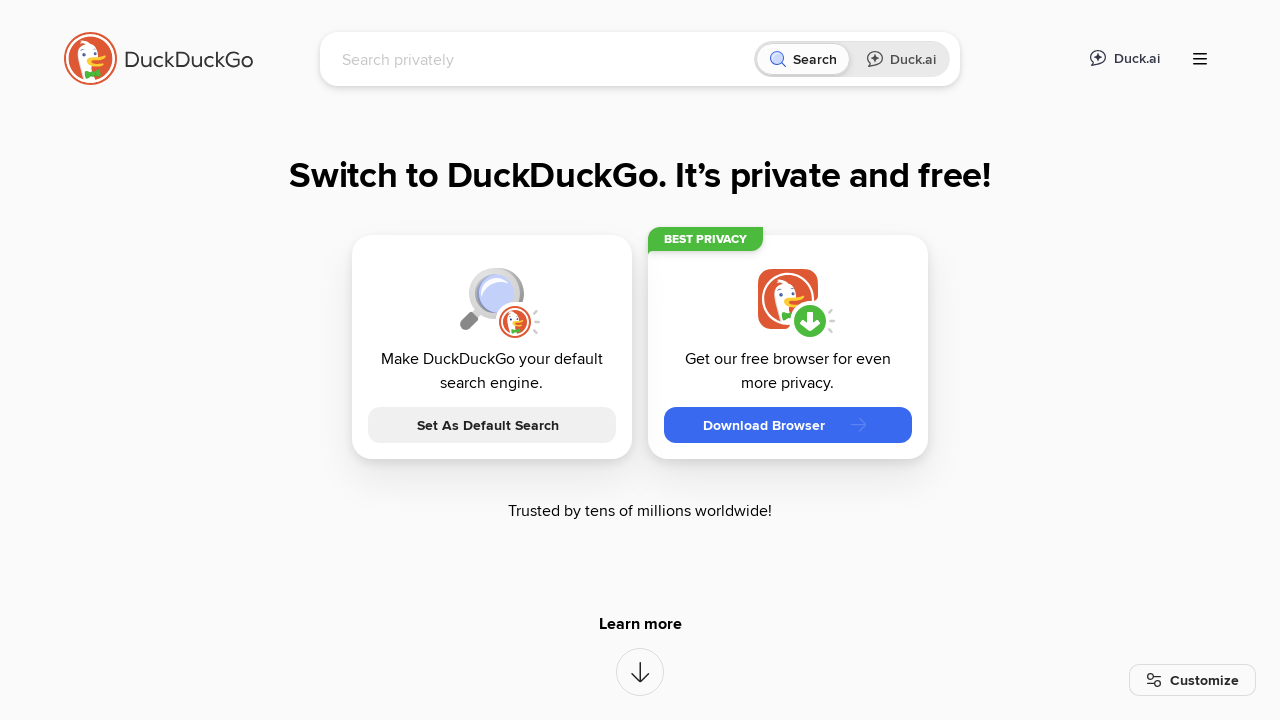

Filled search input with 'QA Automation Engineer' on input[name='q']
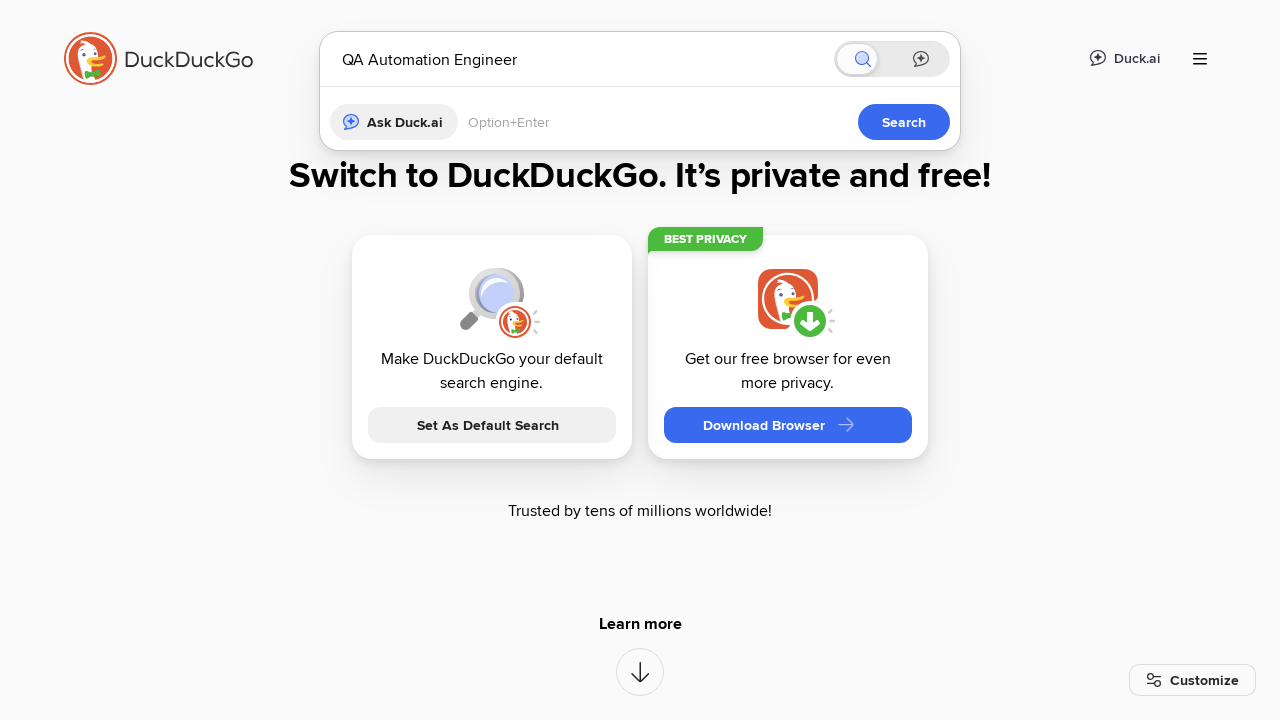

Pressed Enter to perform search on input[name='q']
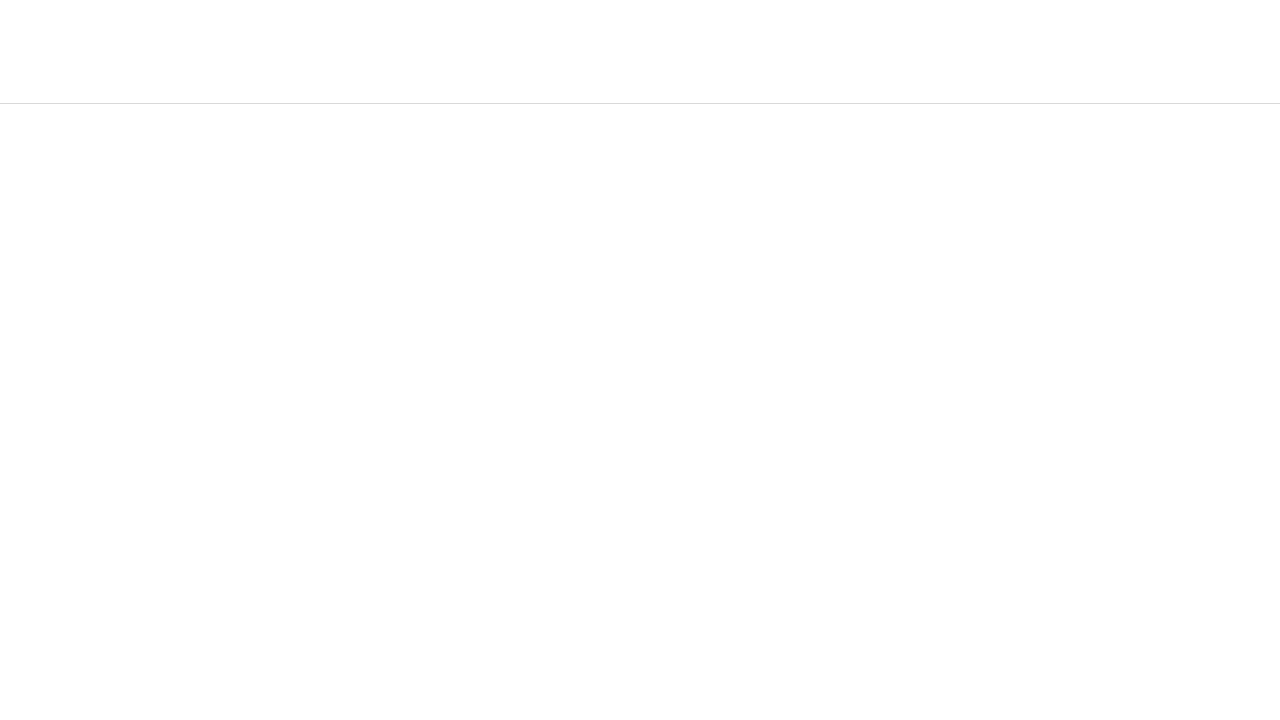

Cleared the search input field on input[name='q']
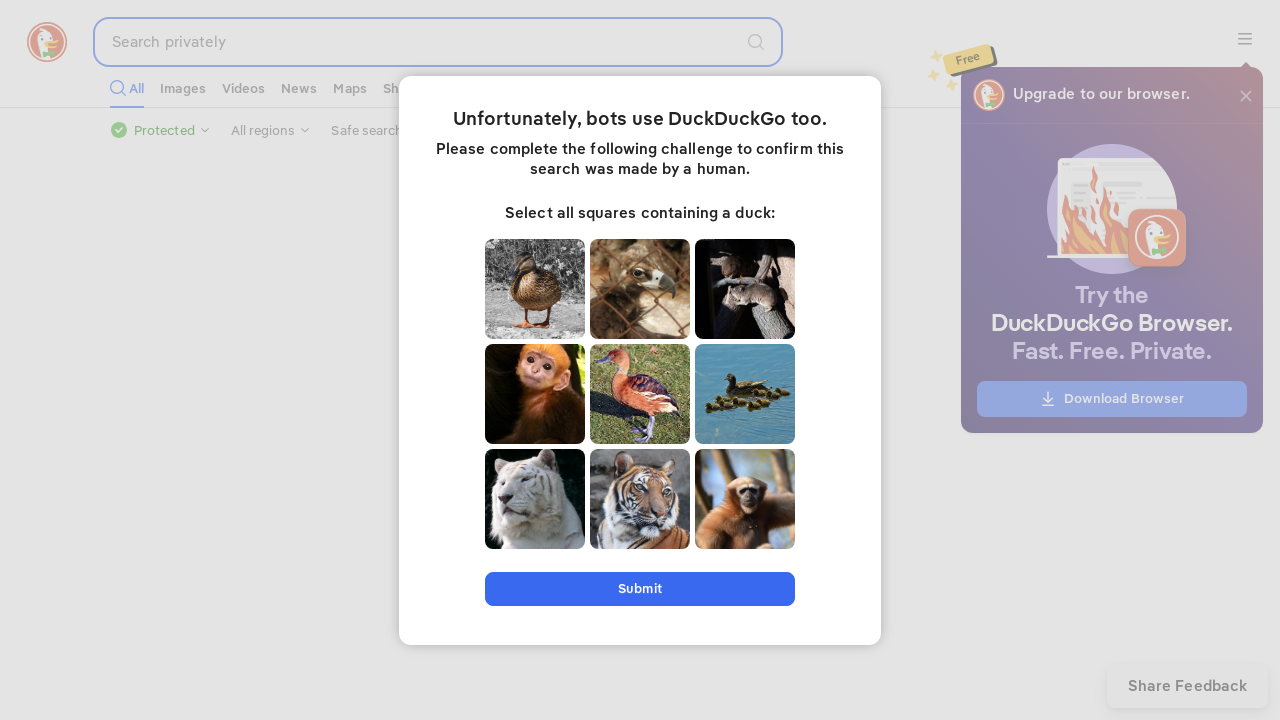

Verified search input field is empty
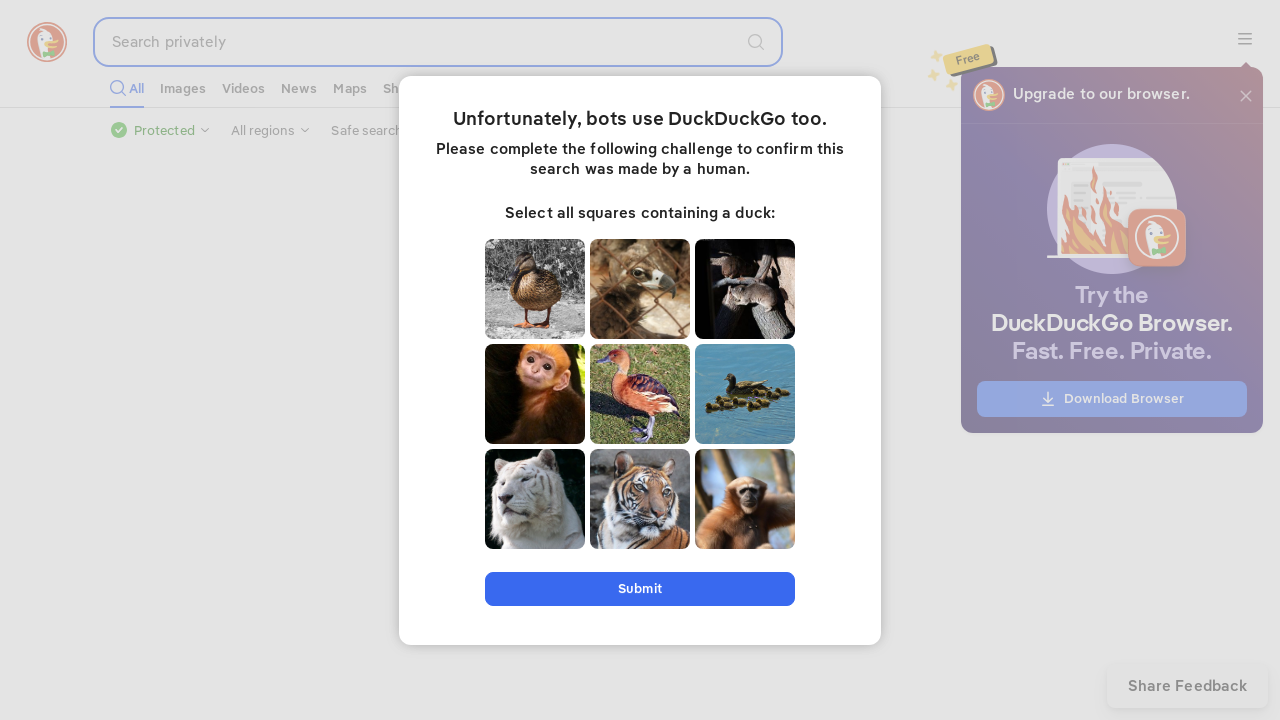

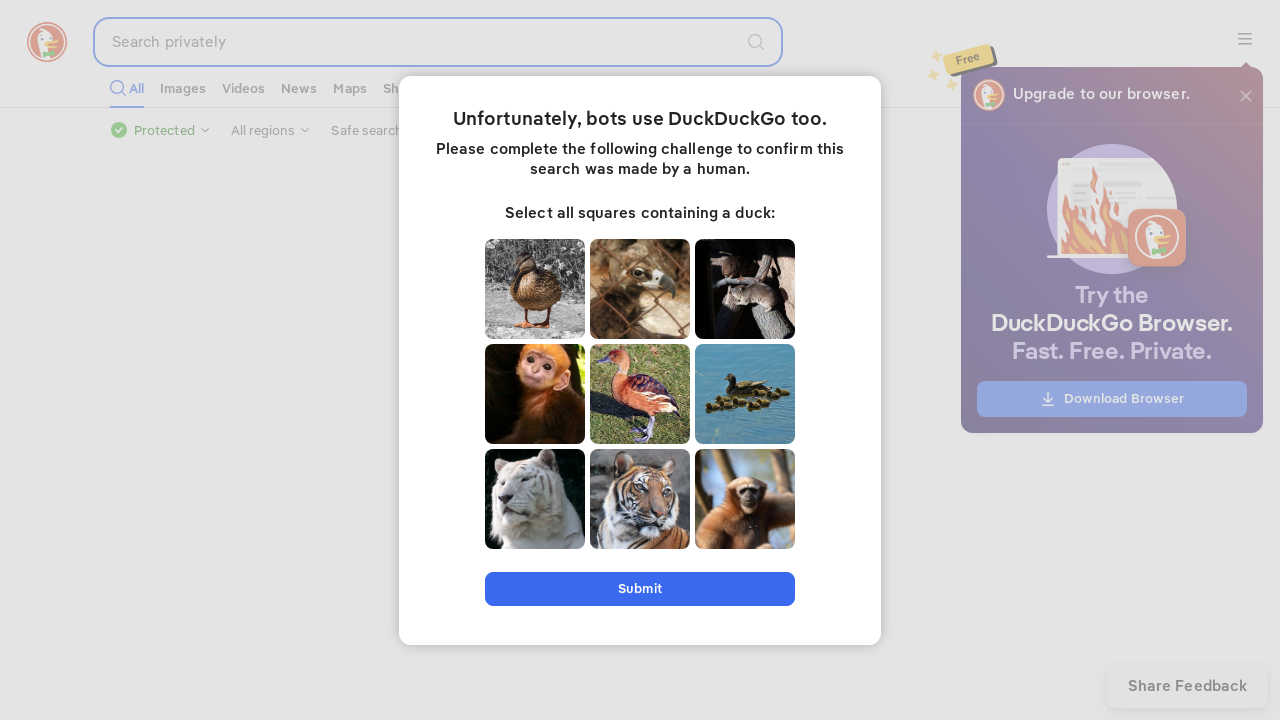